Tests drag and drop functionality by dragging an element (postman) into an empty box on the page

Starting URL: https://grotechminds.com/drag-and-drop/

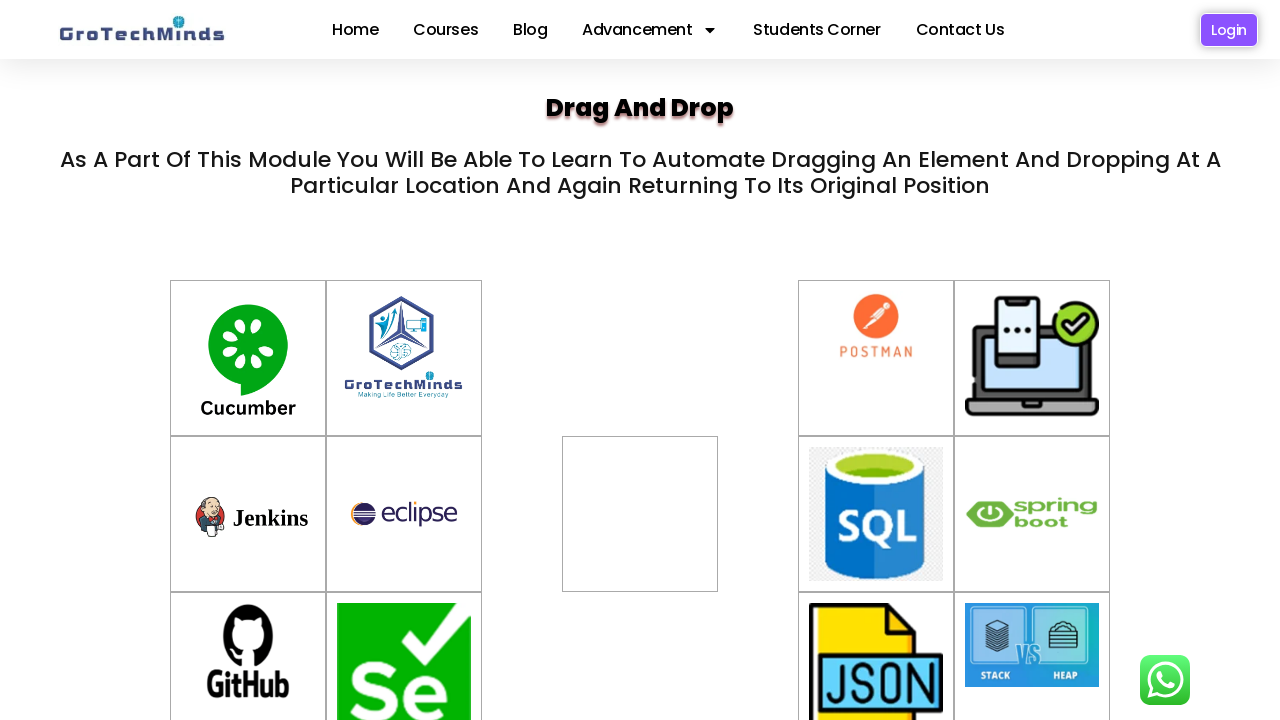

Located source element (postman) with ID drag7
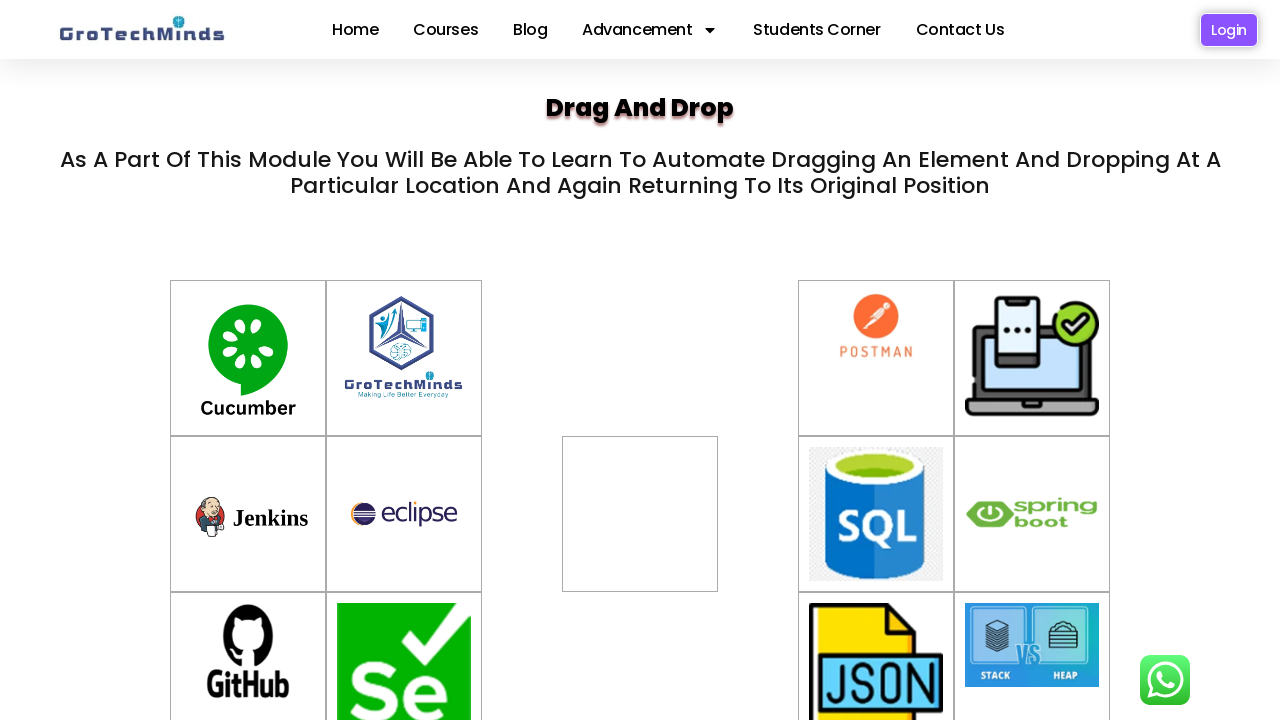

Located target drop zone with ID div2
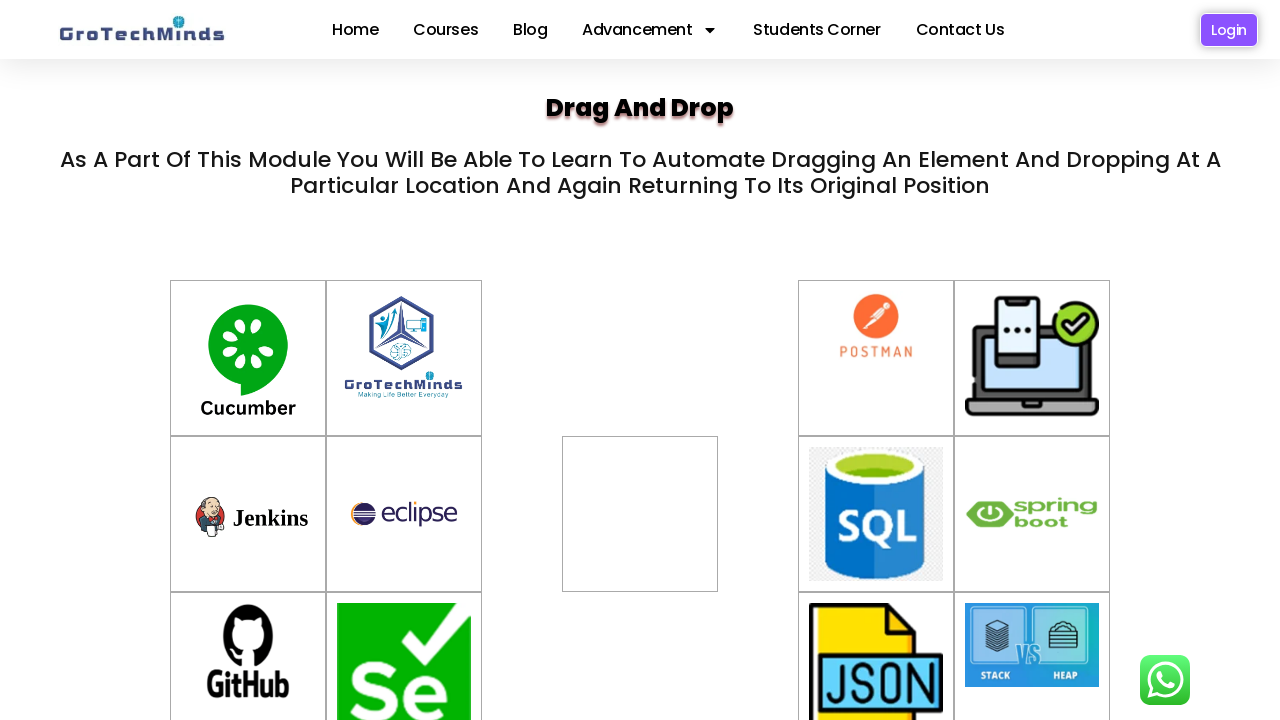

Dragged postman element into the empty drop zone at (640, 514)
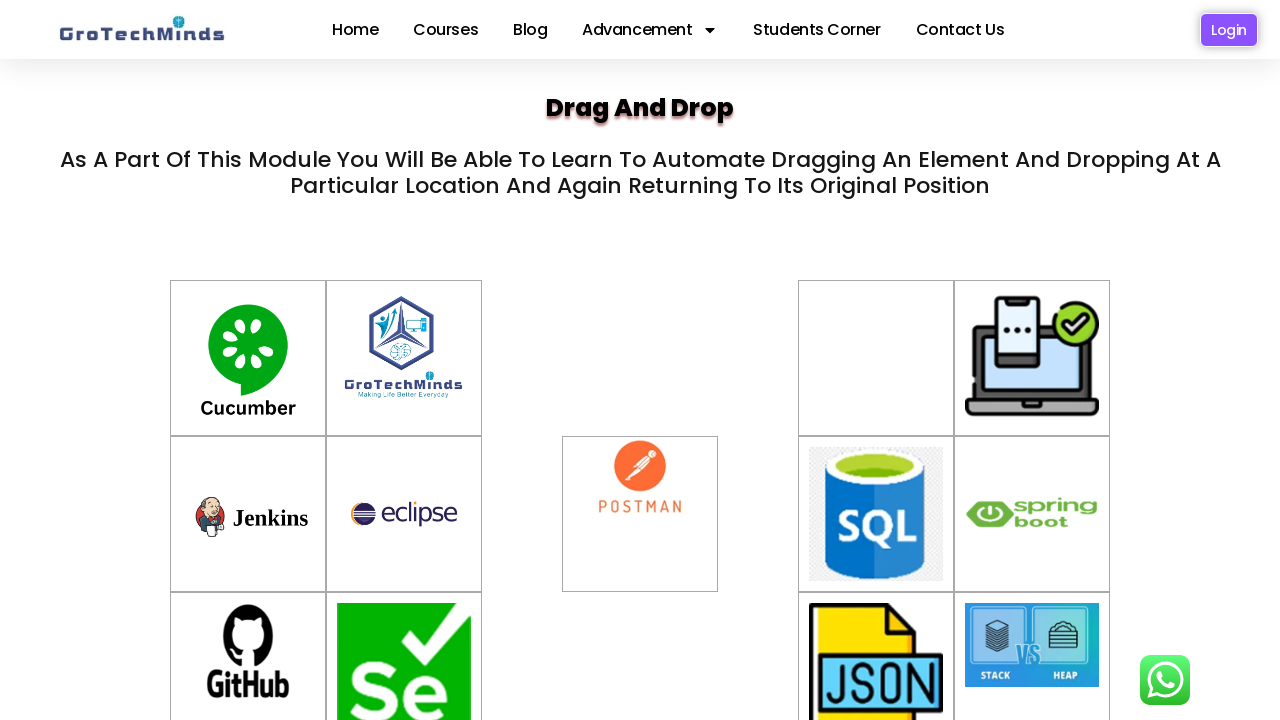

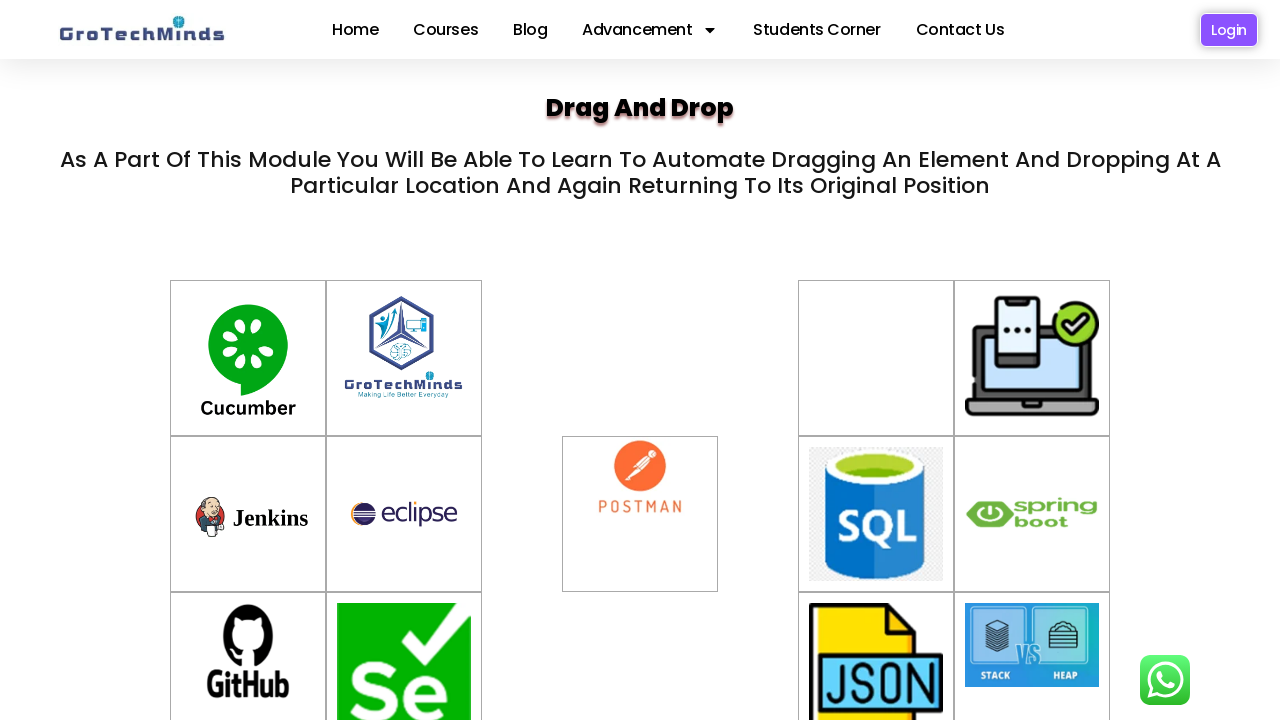